Tests table pagination functionality by navigating through multiple pages of a data table using the next page button.

Starting URL: https://rpachallengeocr.azurewebsites.net/

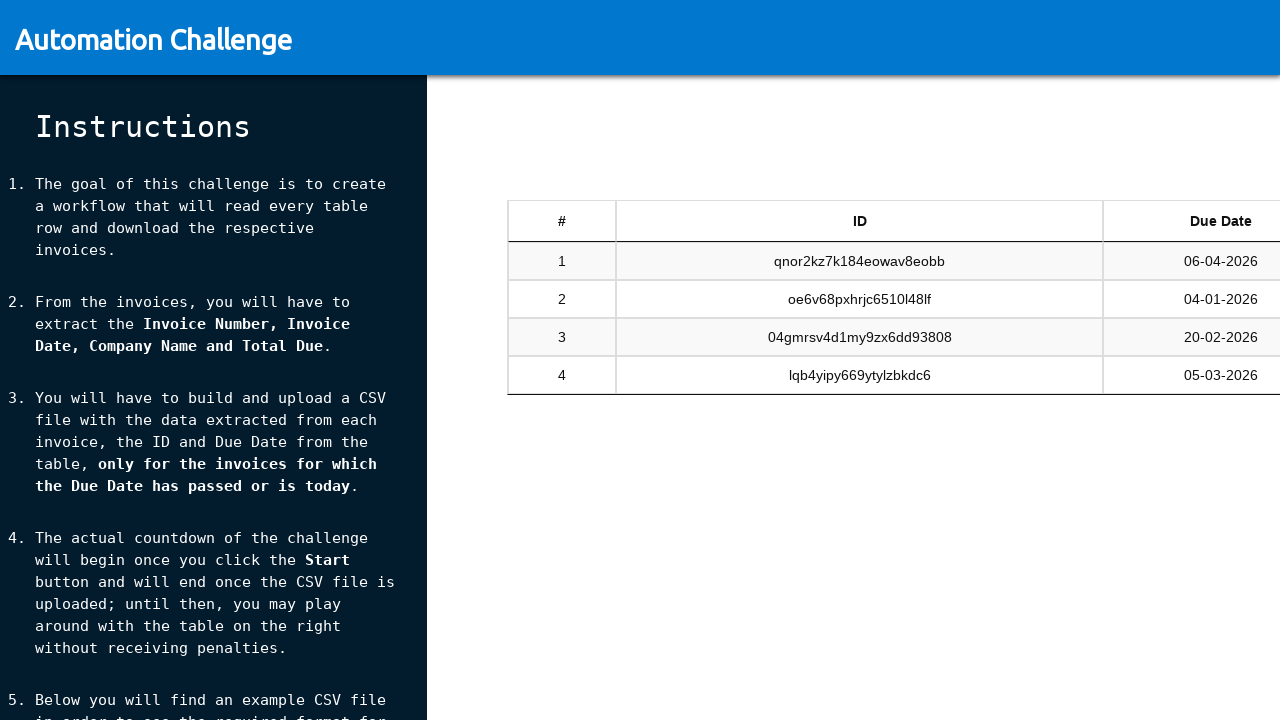

Waited for table element to load
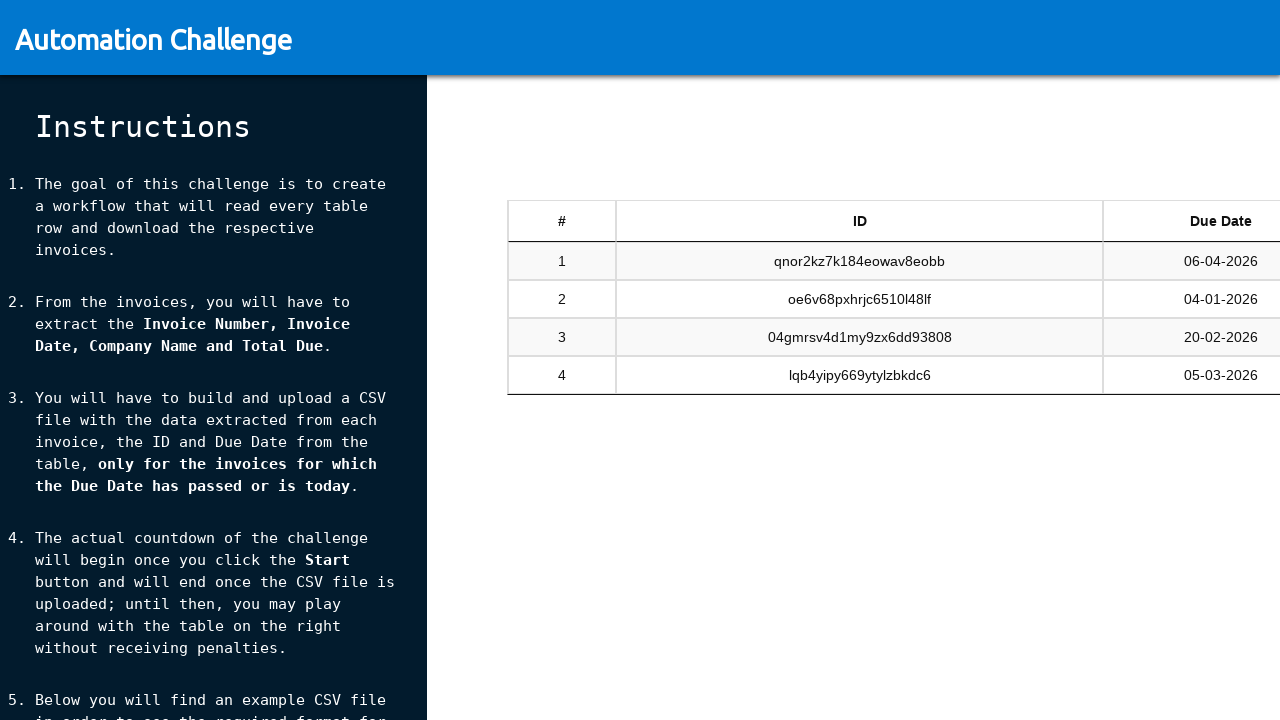

Waited for table body rows to be visible
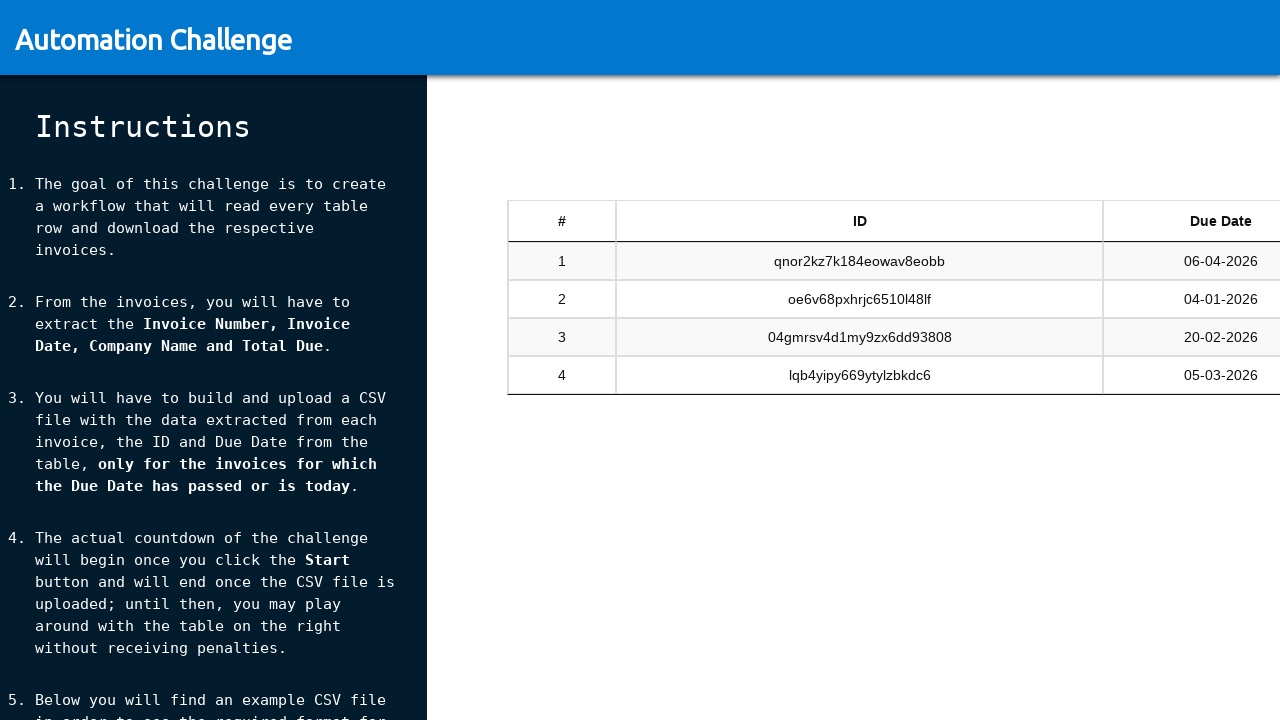

Clicked next page button (navigating to page 2) at (1185, 446) on #tableSandbox_next
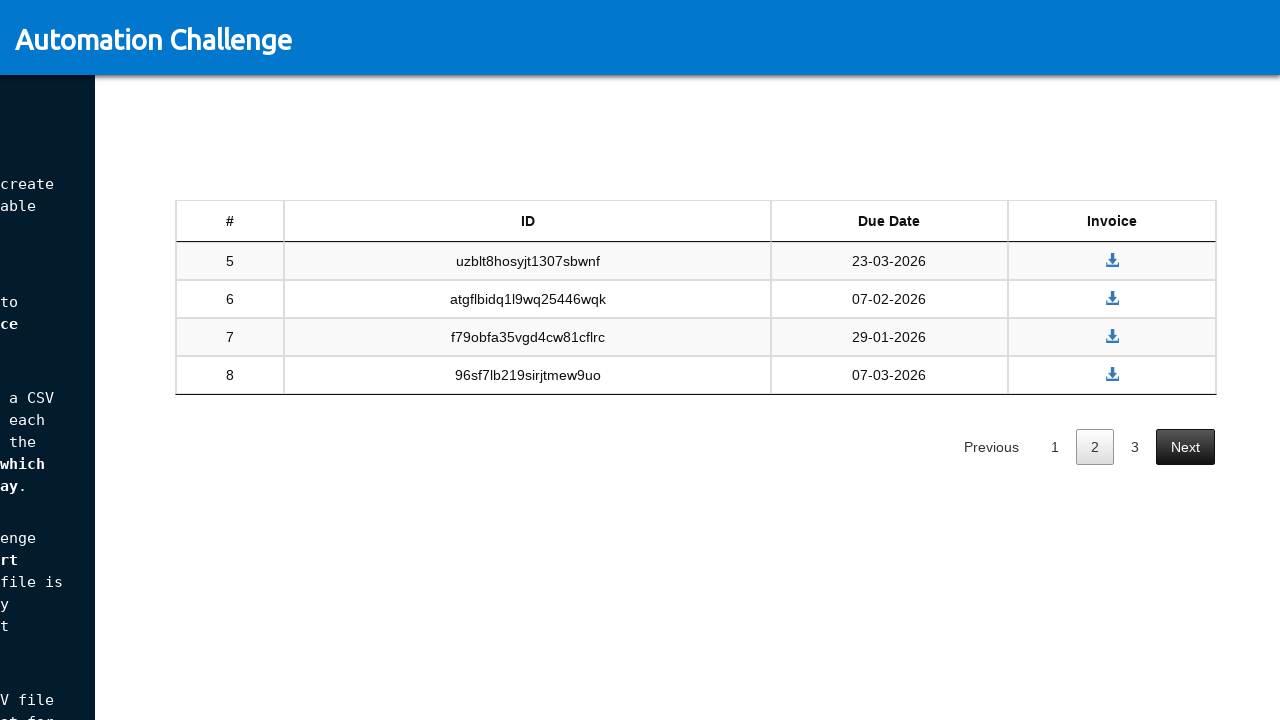

Waited 500ms for page transition to complete
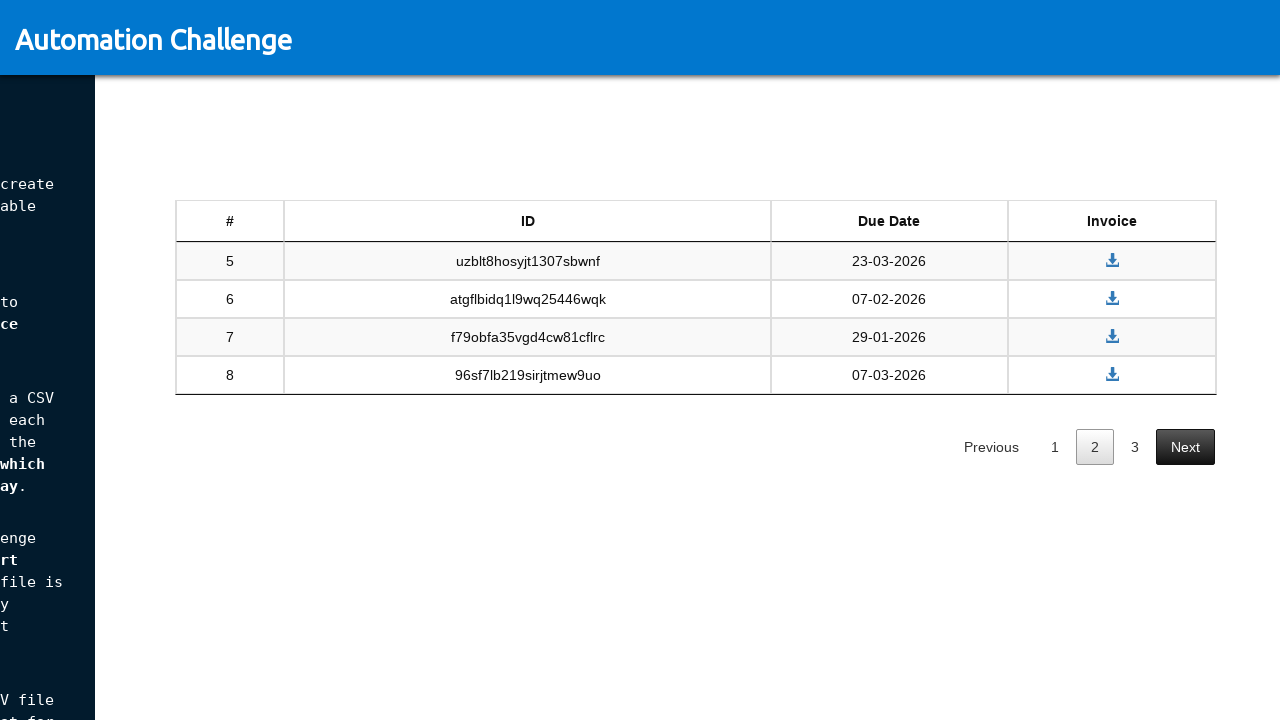

Waited for table body rows to be visible
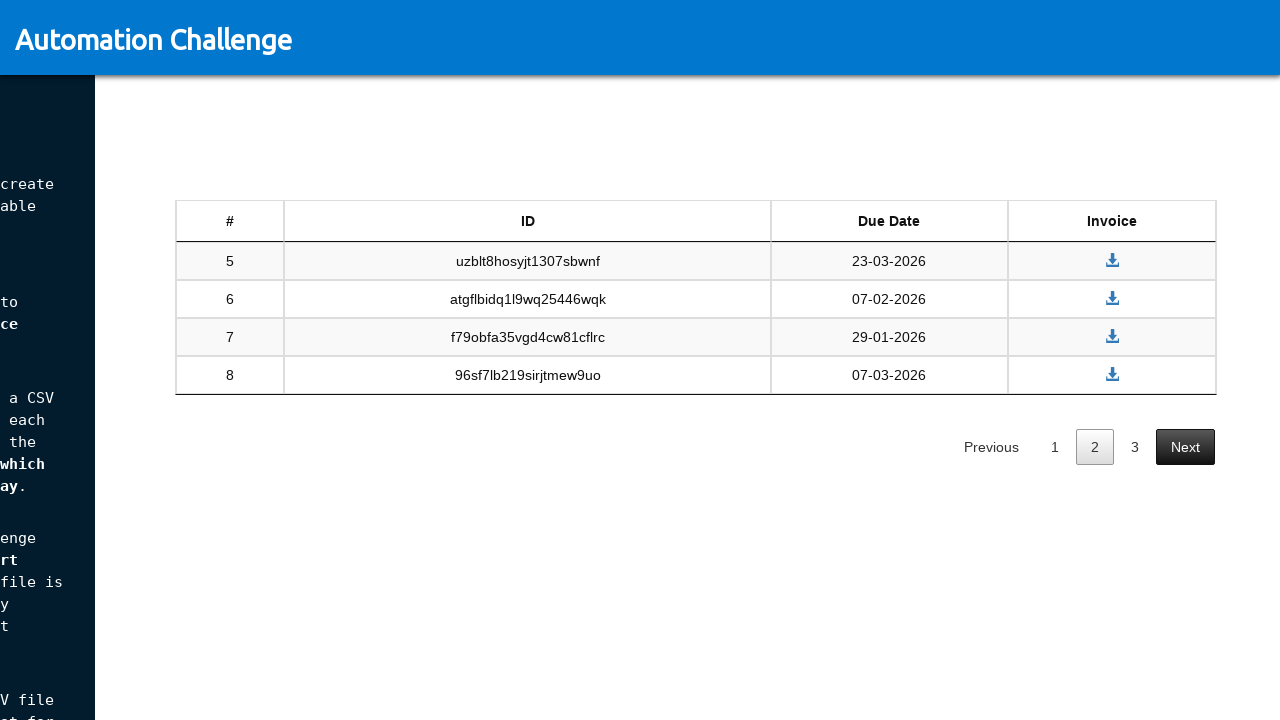

Clicked next page button (navigating to page 3) at (1185, 446) on #tableSandbox_next
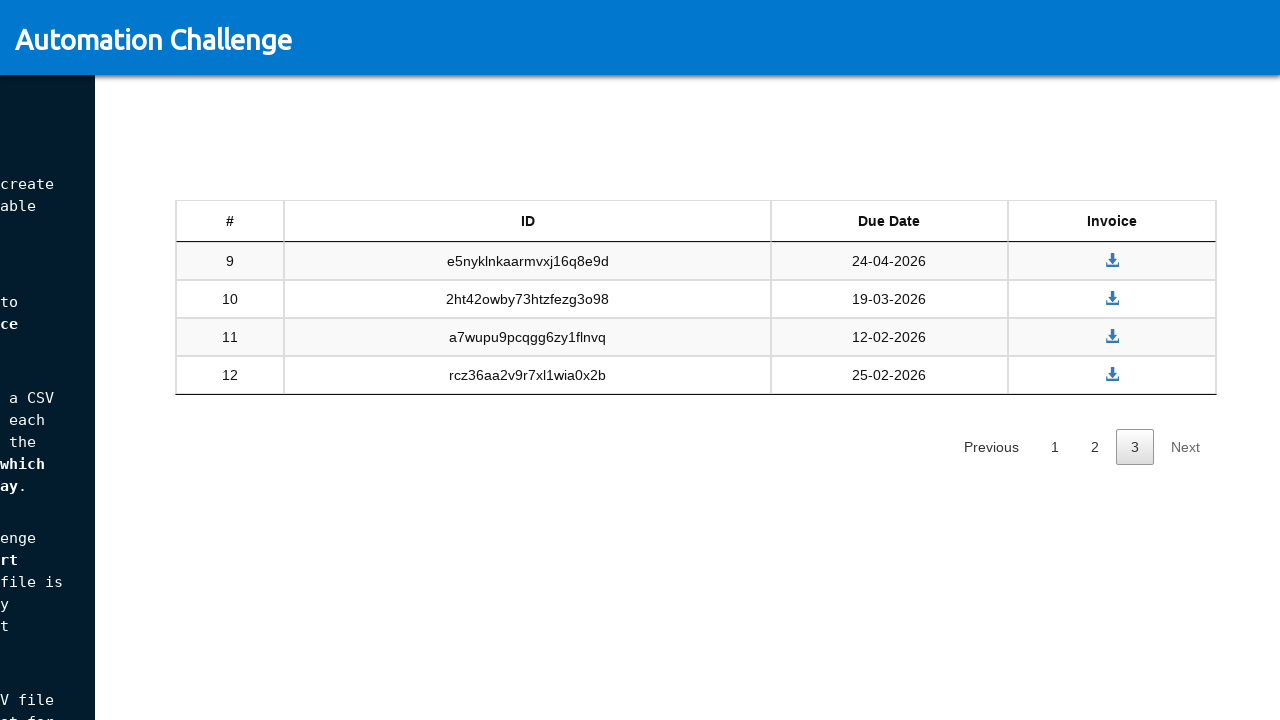

Waited 500ms for page transition to complete
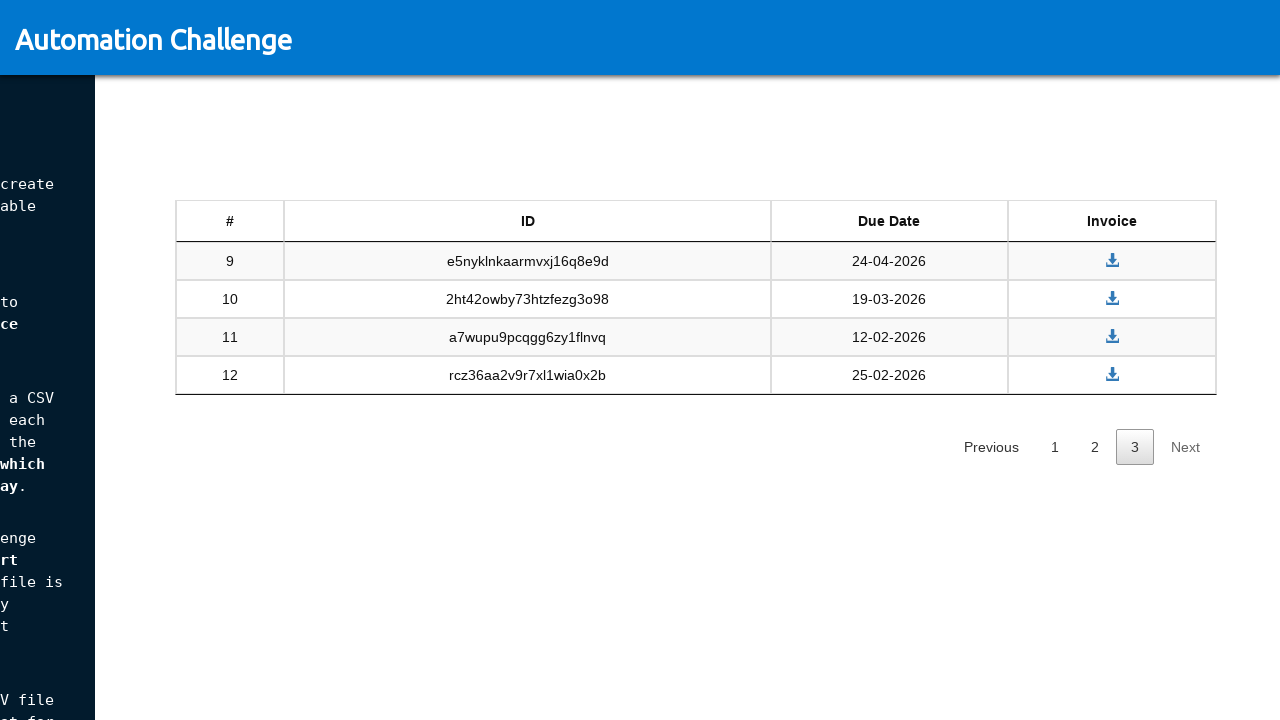

Waited for table body rows to be visible
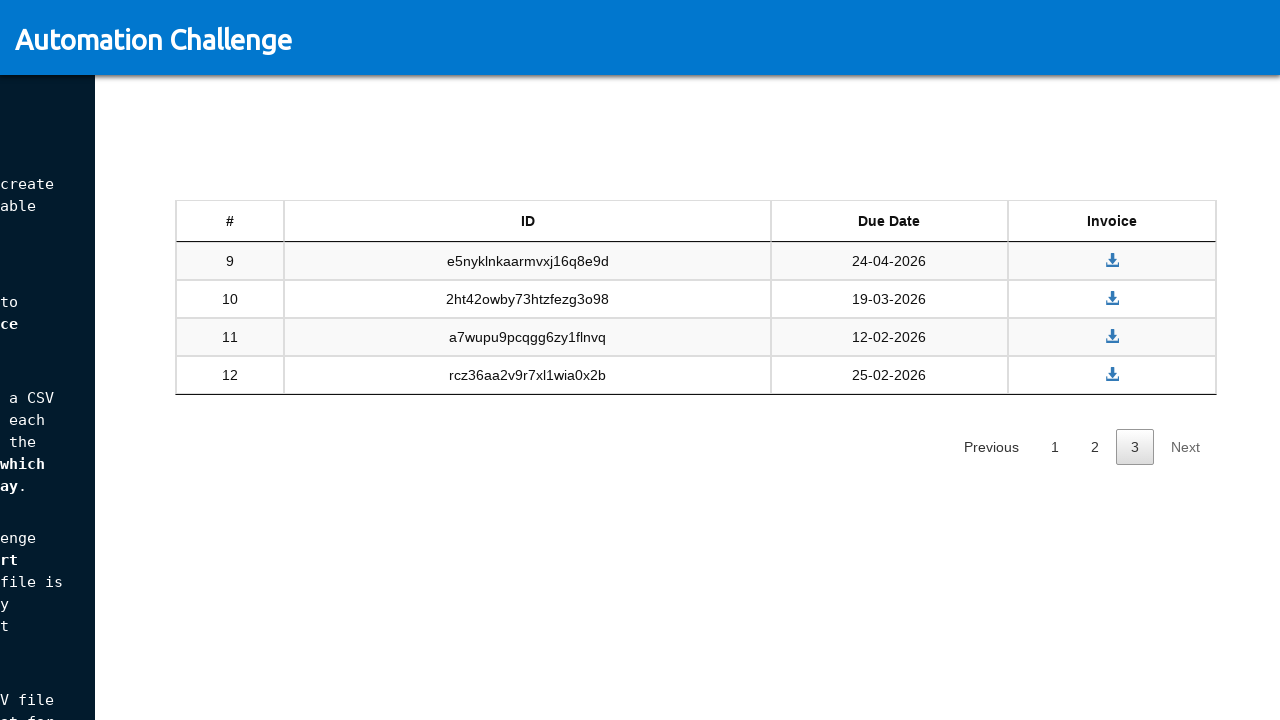

Clicked next page button (navigating to page 4) at (1185, 446) on #tableSandbox_next
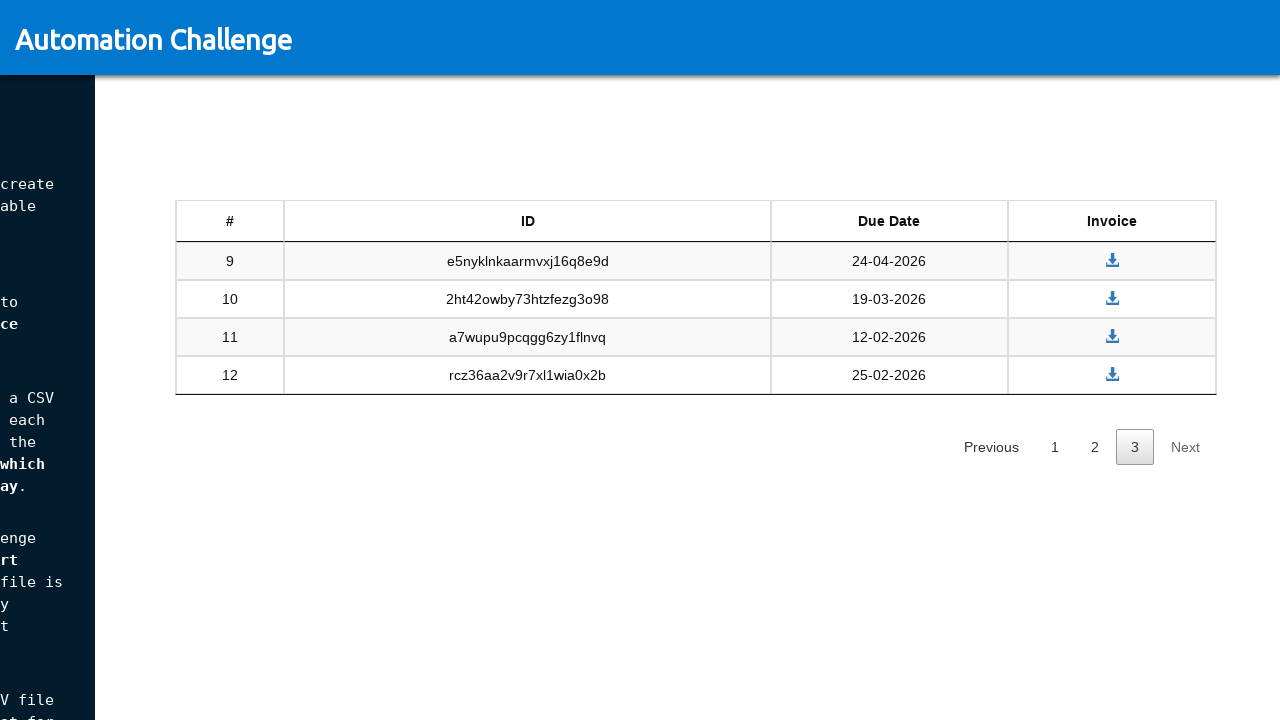

Waited 500ms for page transition to complete
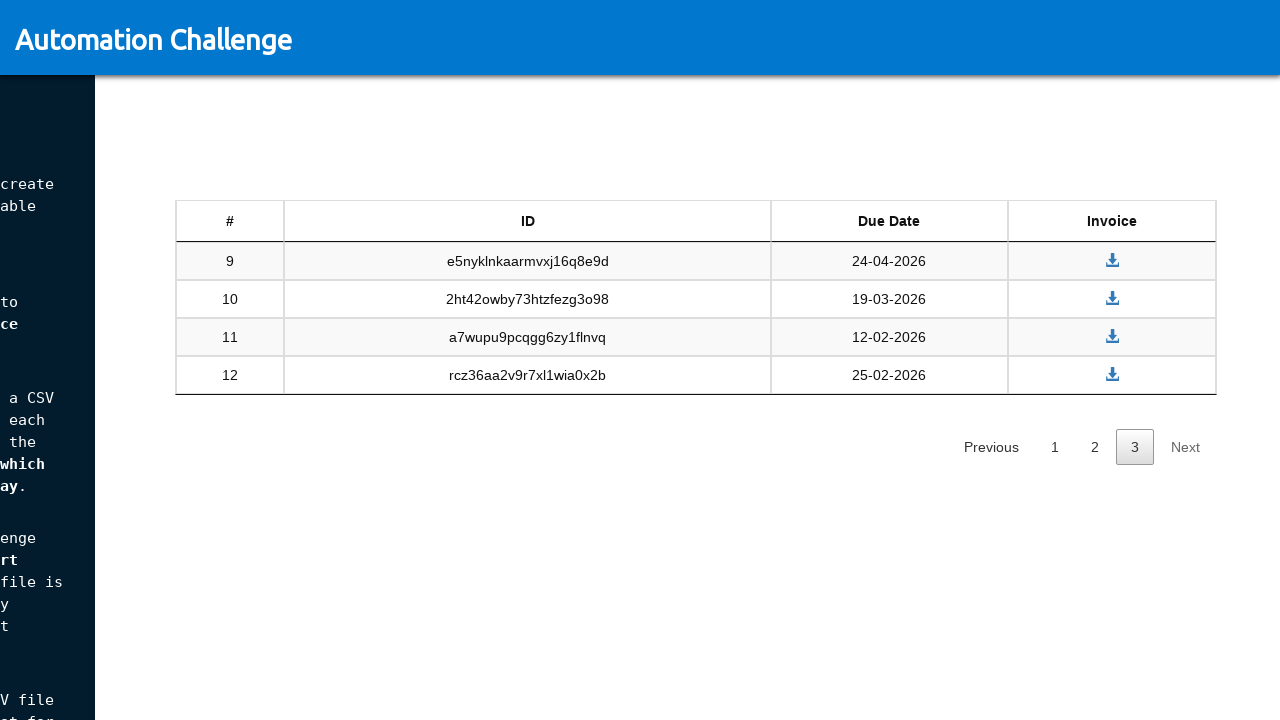

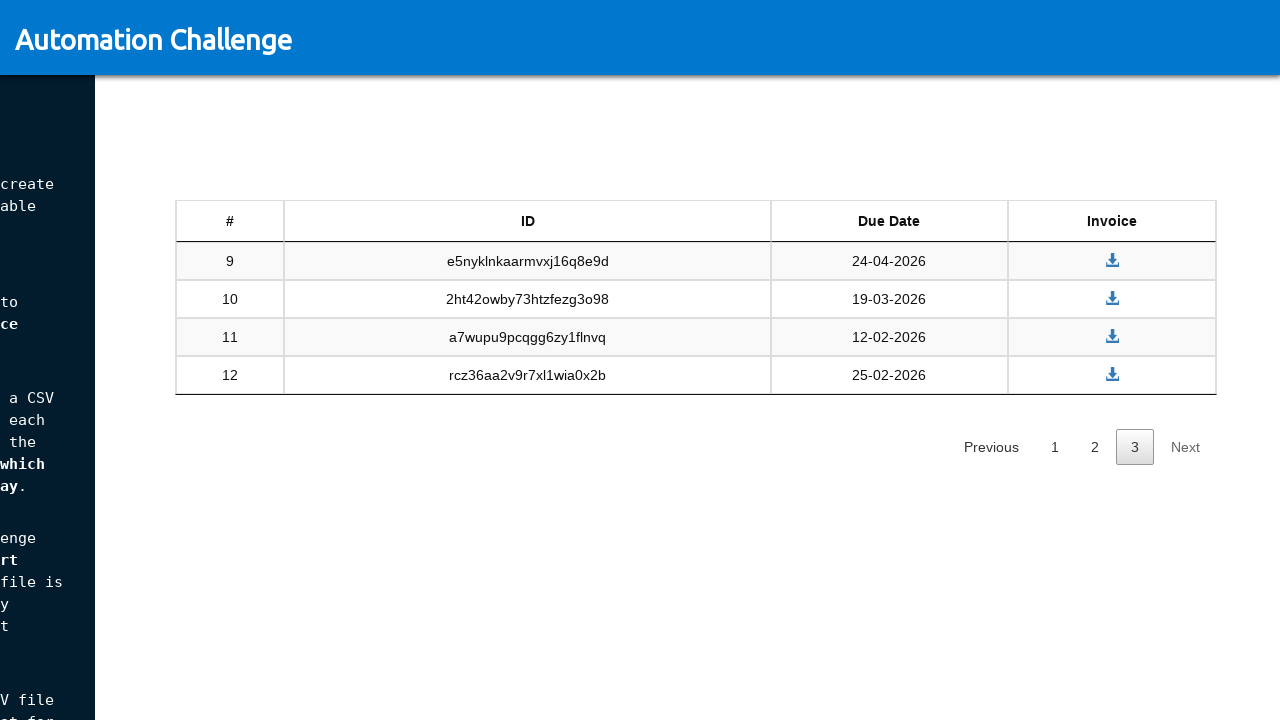